Tests radio button selection functionality by navigating to a practice page and selecting the second radio button option

Starting URL: https://rahulshettyacademy.com/AutomationPractice/

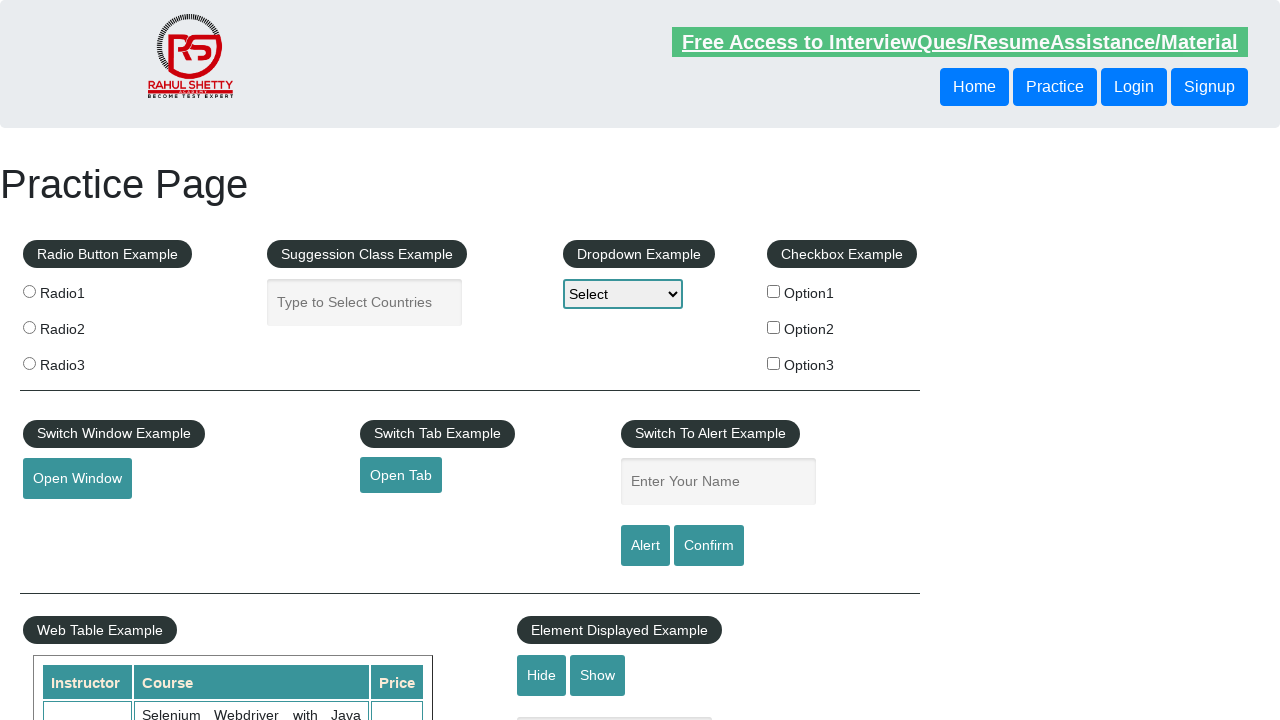

Waited for radio buttons to become visible
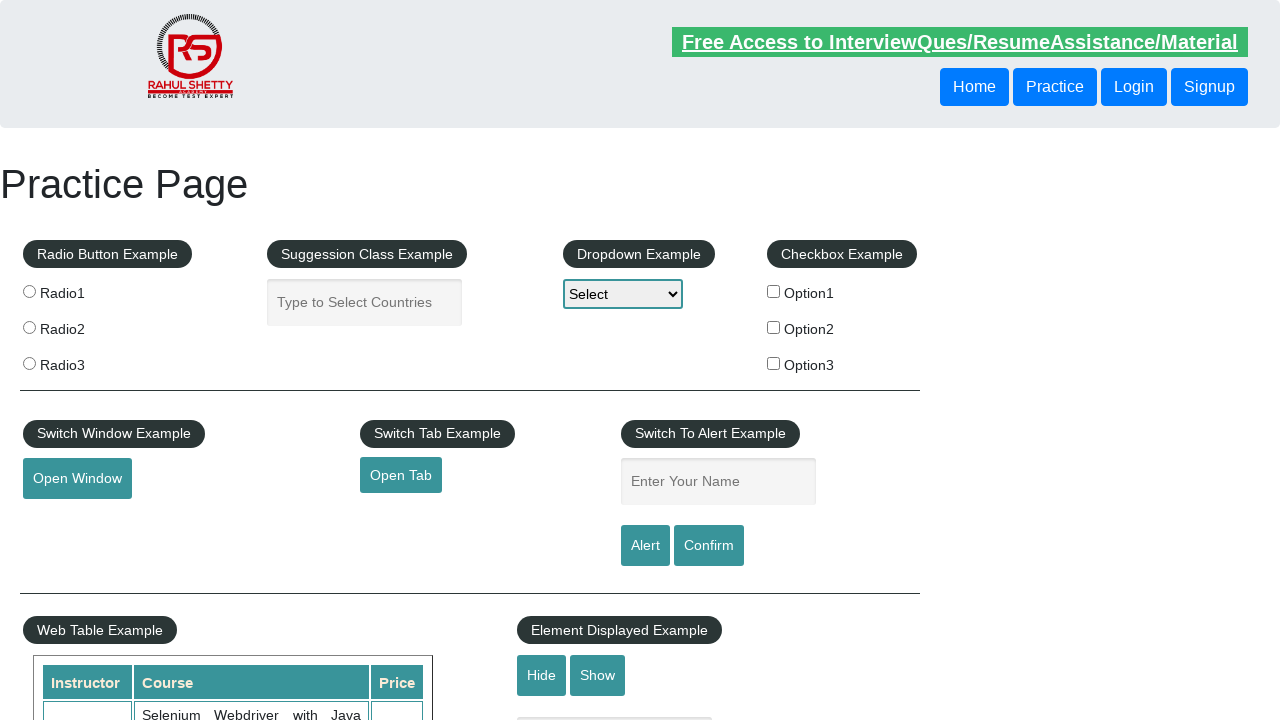

Selected the second radio button option at (29, 327) on input[value='radio2']
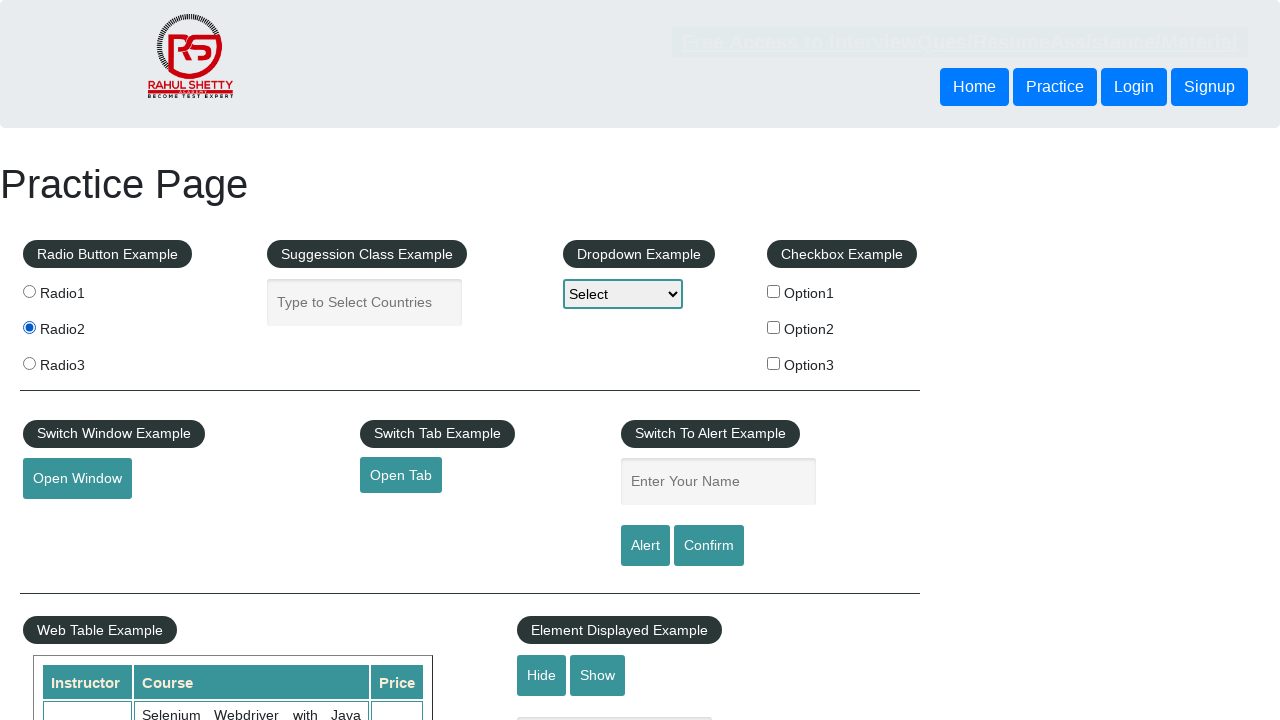

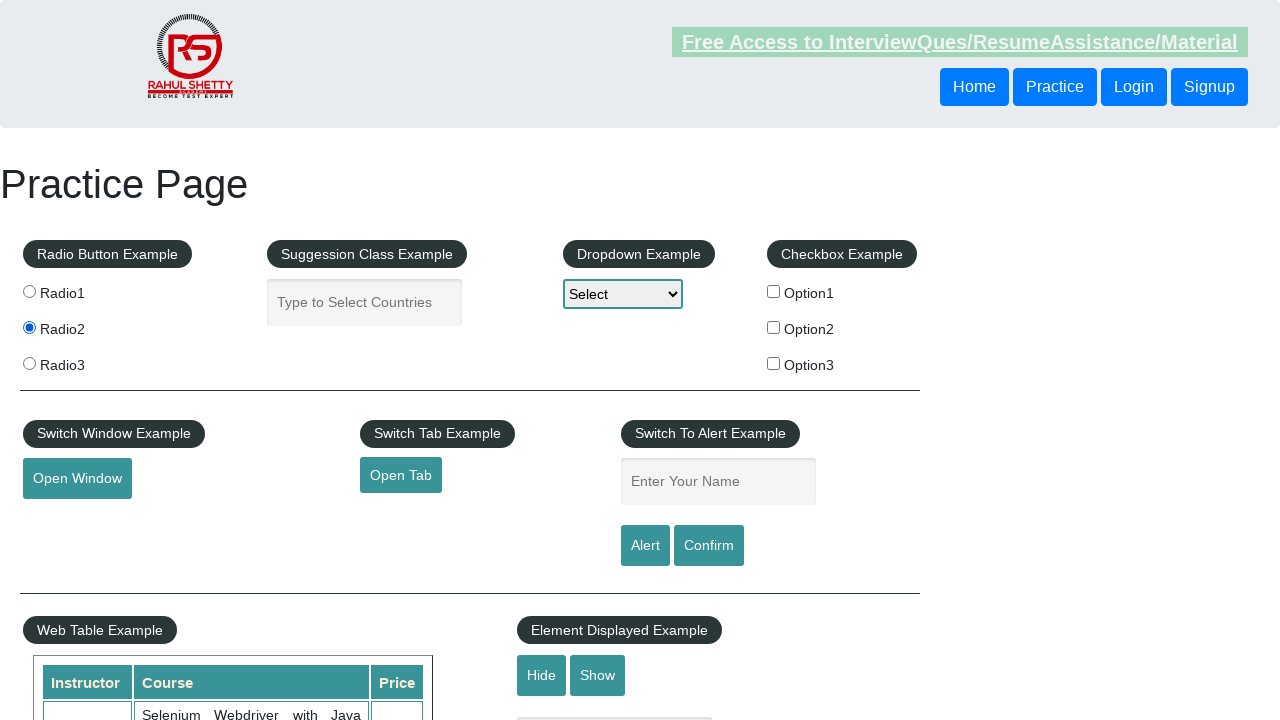